Navigates to jQuery API documentation page for double-click, switches to an iframe containing a demo, and performs a double-click action on a div element within the demo

Starting URL: https://api.jquery.com/dblclick/

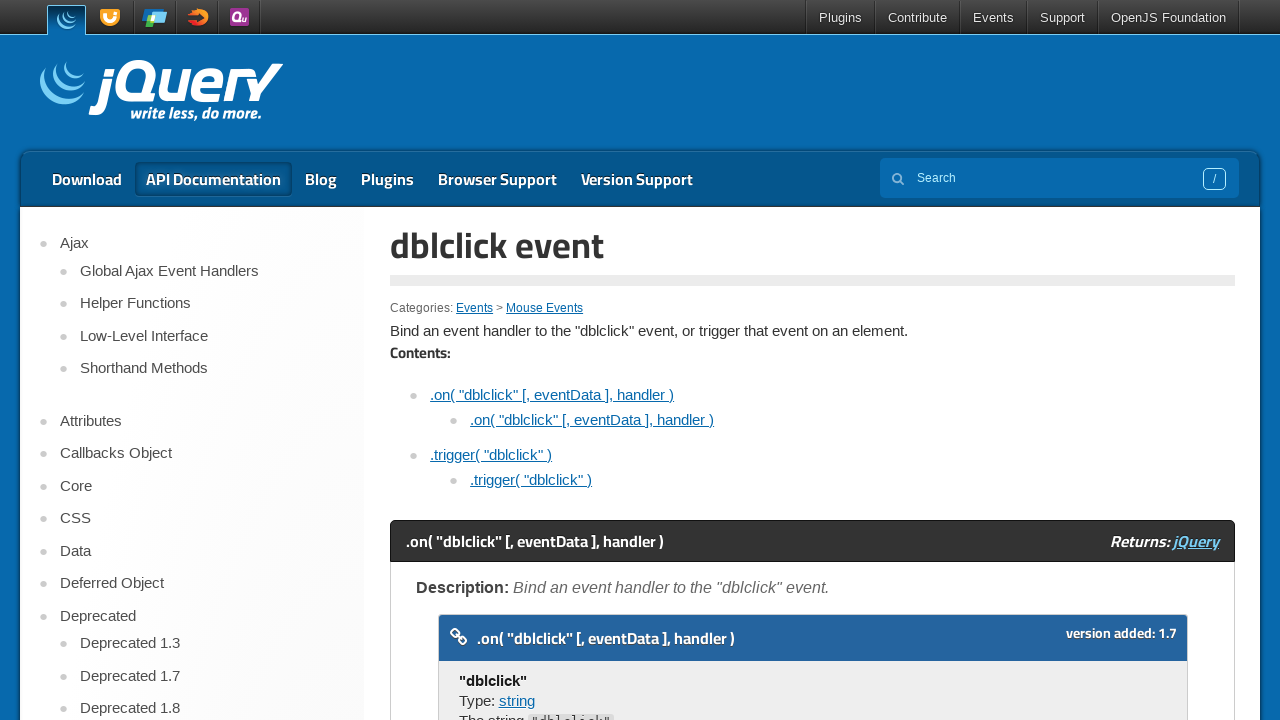

Located the demo iframe within the jQuery API documentation page
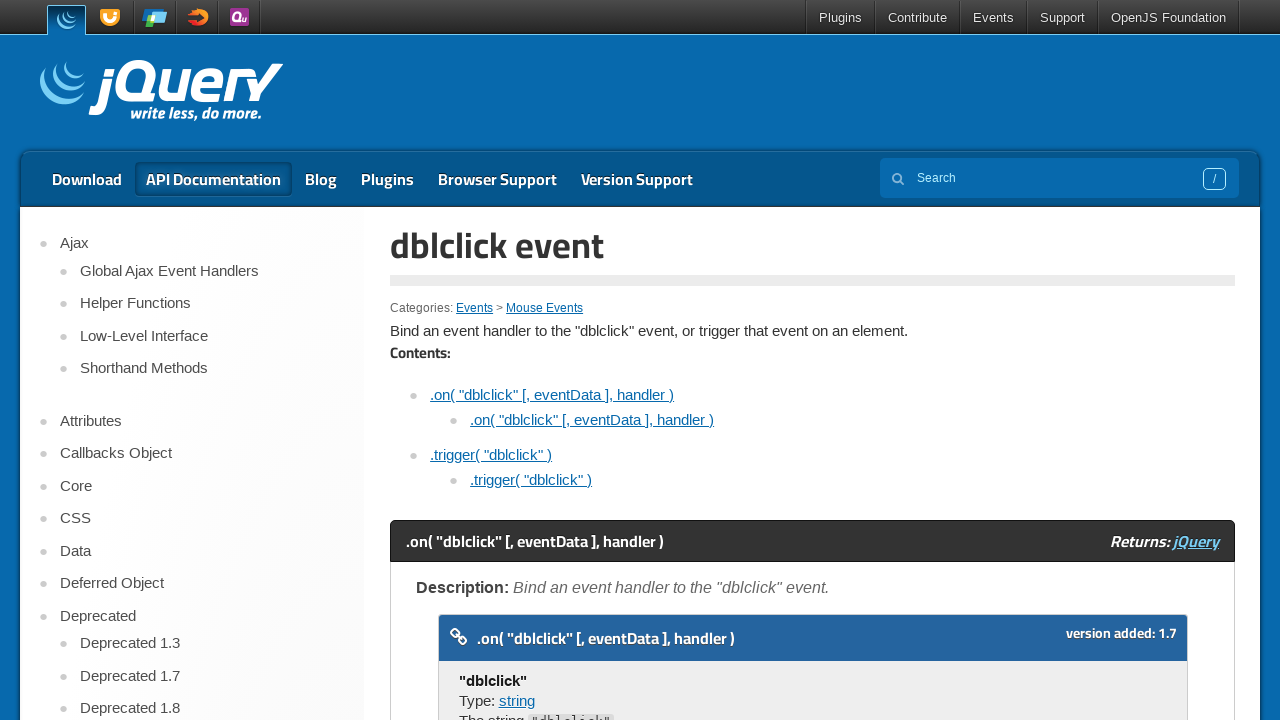

Located the div element within the iframe
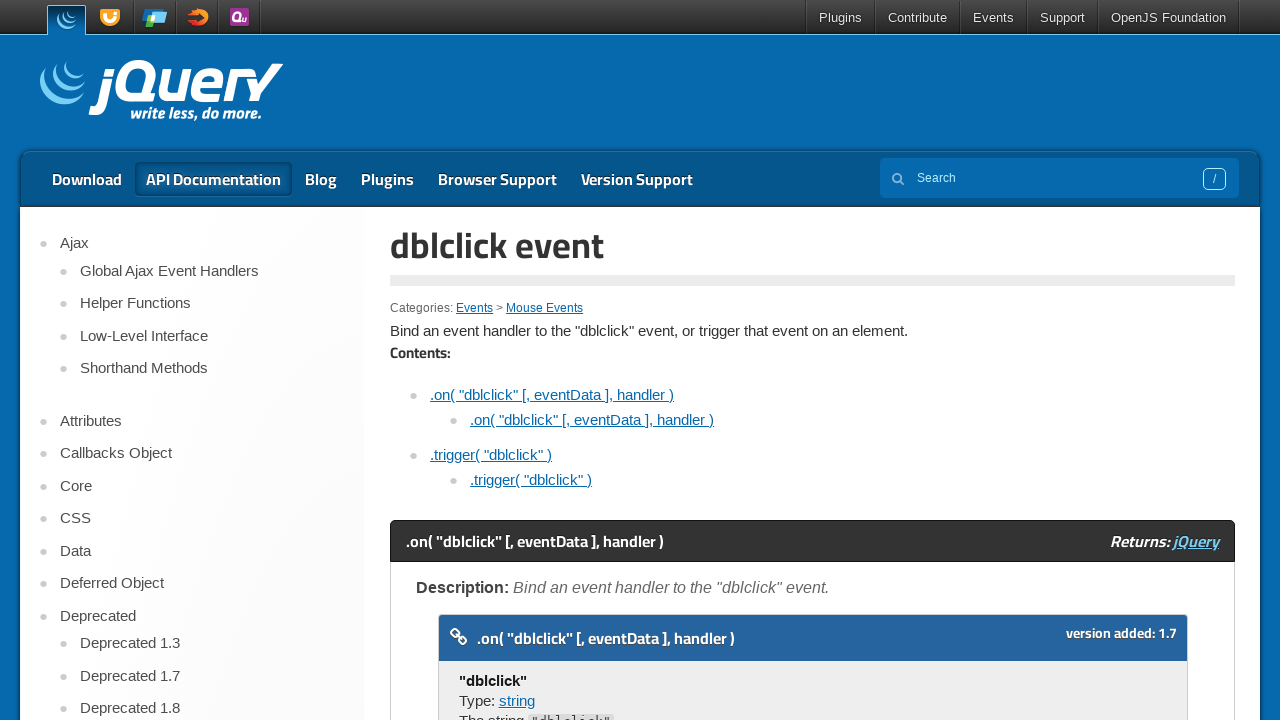

Performed double-click action on the div element at (478, 360) on xpath=//div[@class='demo code-demo']//iframe >> internal:control=enter-frame >> 
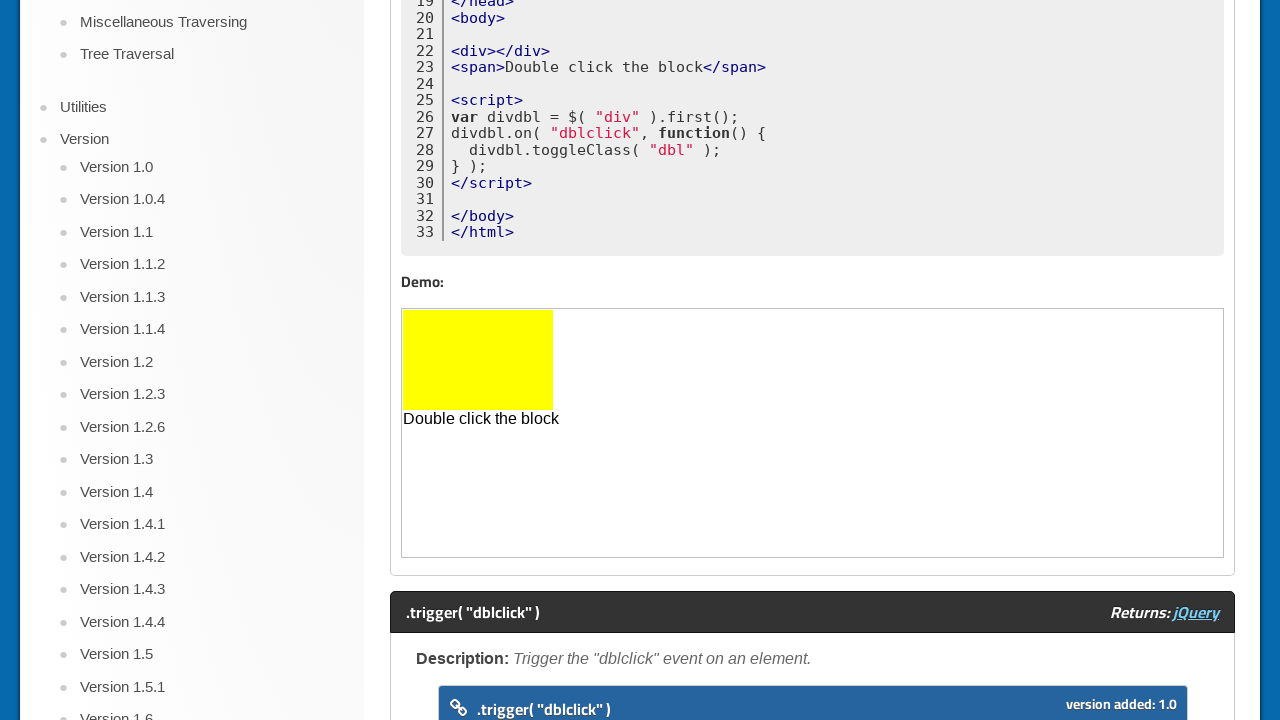

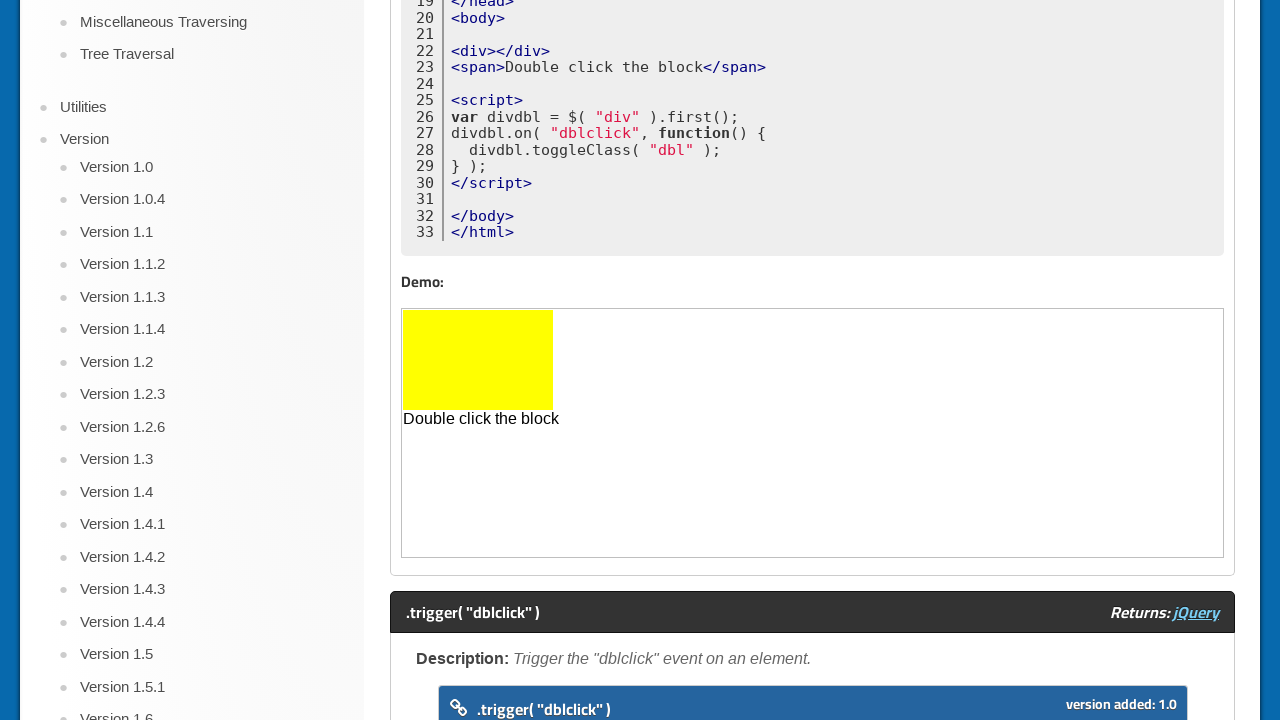